Tests right-click (context menu) functionality by performing a context click action on a designated element

Starting URL: https://swisnl.github.io/jQuery-contextMenu/demo.html

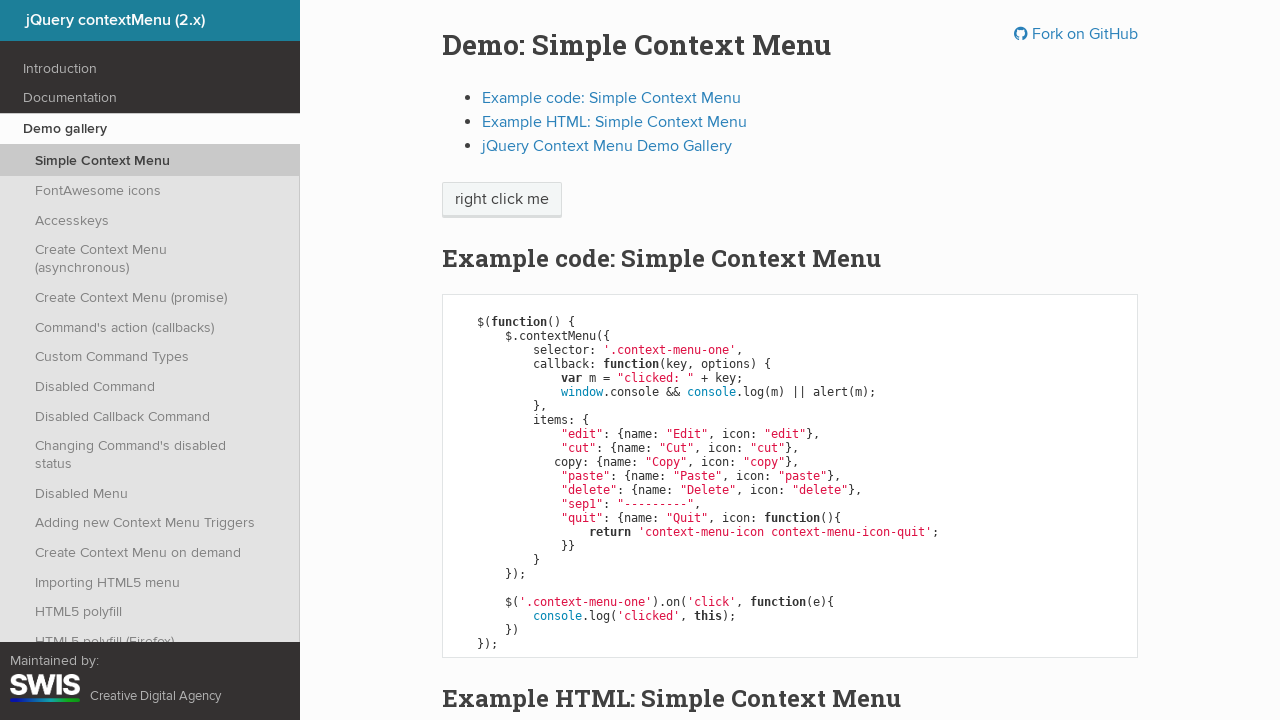

Performed right-click action on 'right click me' element to open context menu at (502, 200) on //span[text()='right click me']
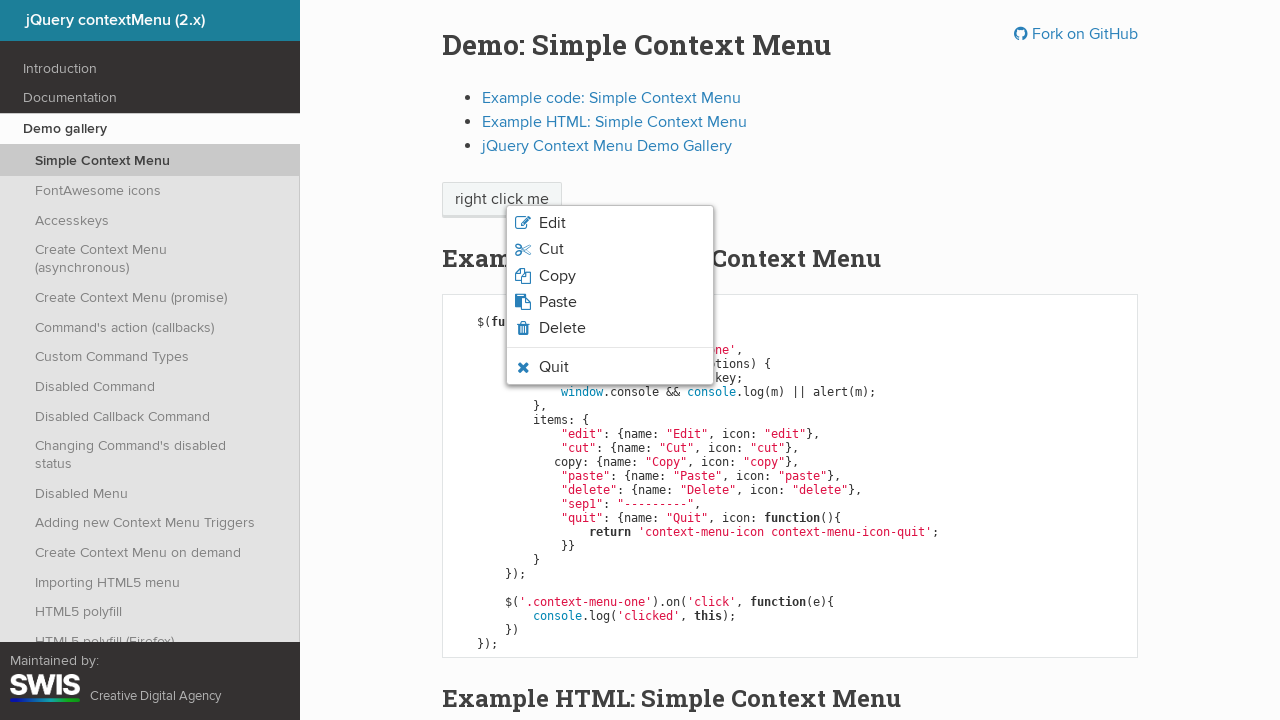

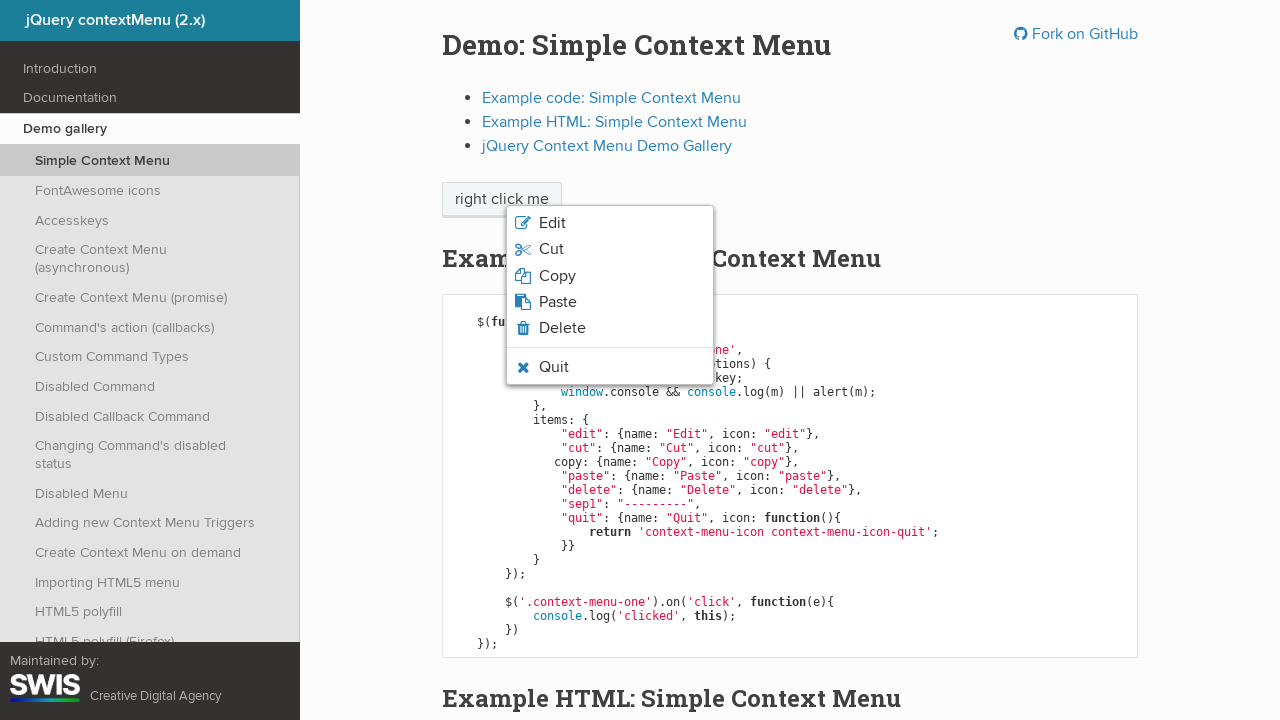